Tests right-click context menu functionality and navigates to a linked page to verify its content

Starting URL: https://the-internet.herokuapp.com/context_menu

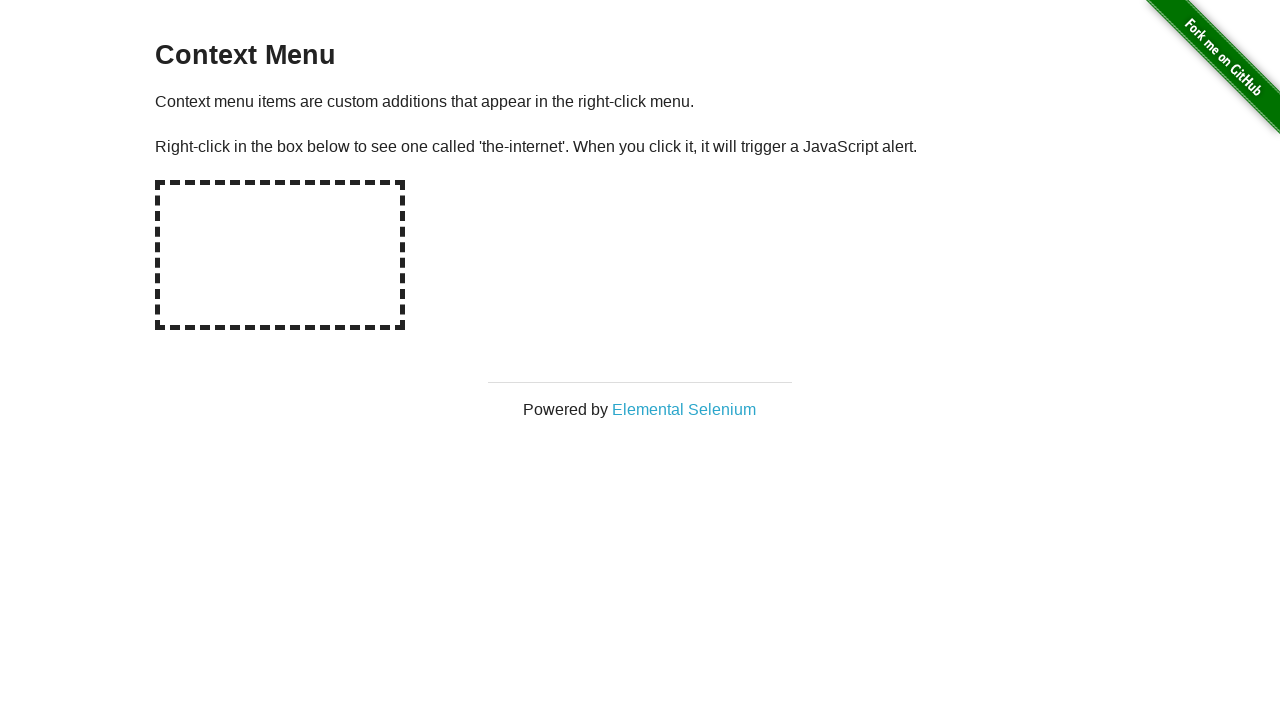

Located the striped box area (#hot-spot) for right-click testing
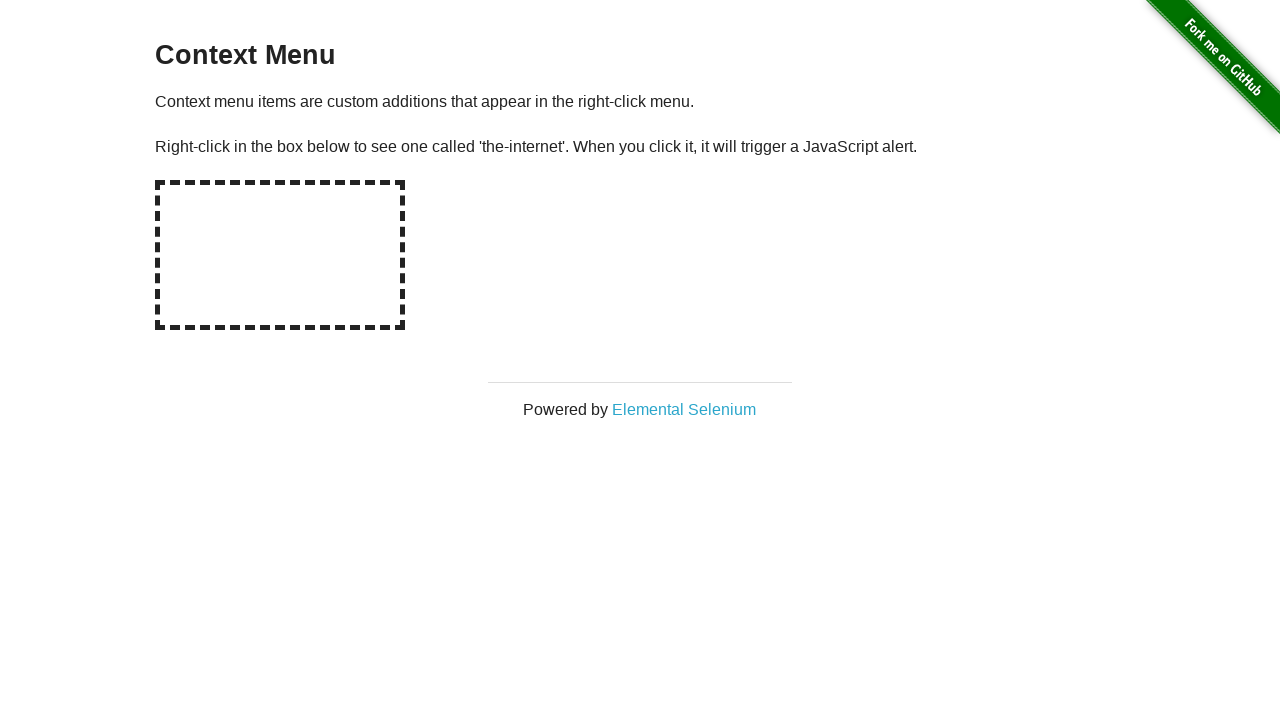

Right-clicked on the striped box to open context menu at (280, 255) on #hot-spot
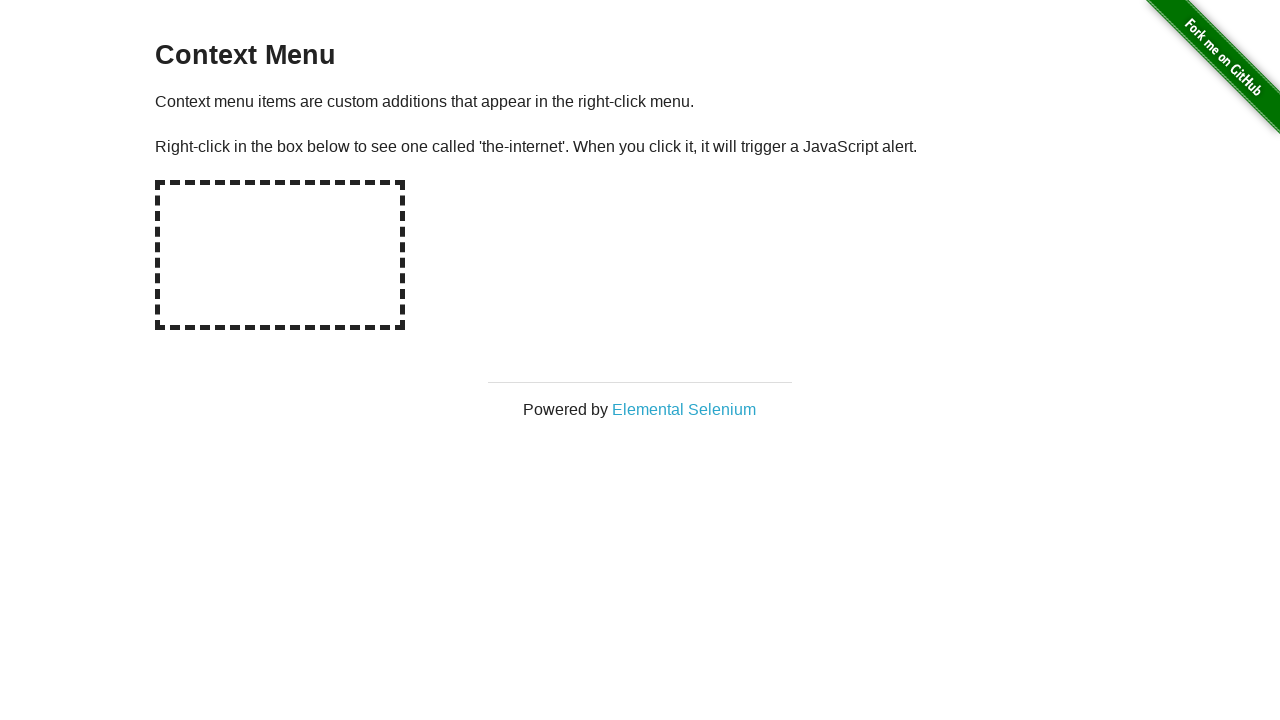

Set up dialog handler to accept alerts
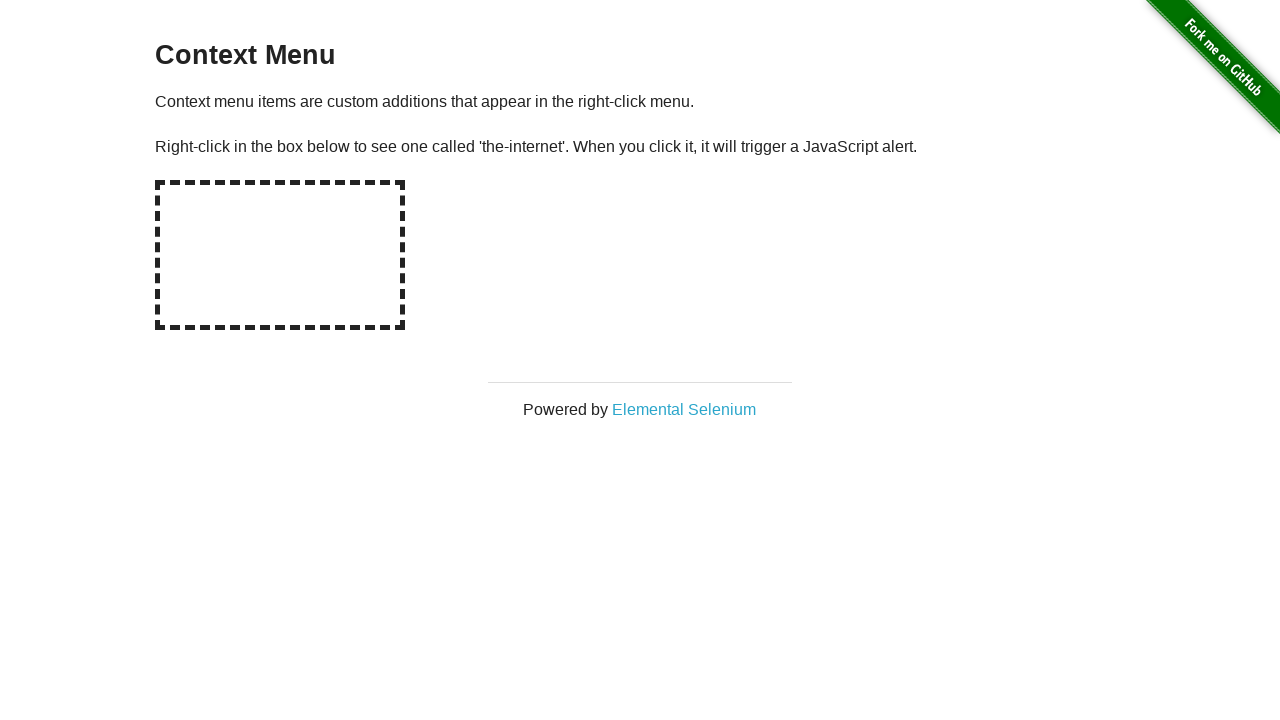

Clicked on 'Elemental Selenium' link from context menu at (684, 409) on text=Elemental Selenium
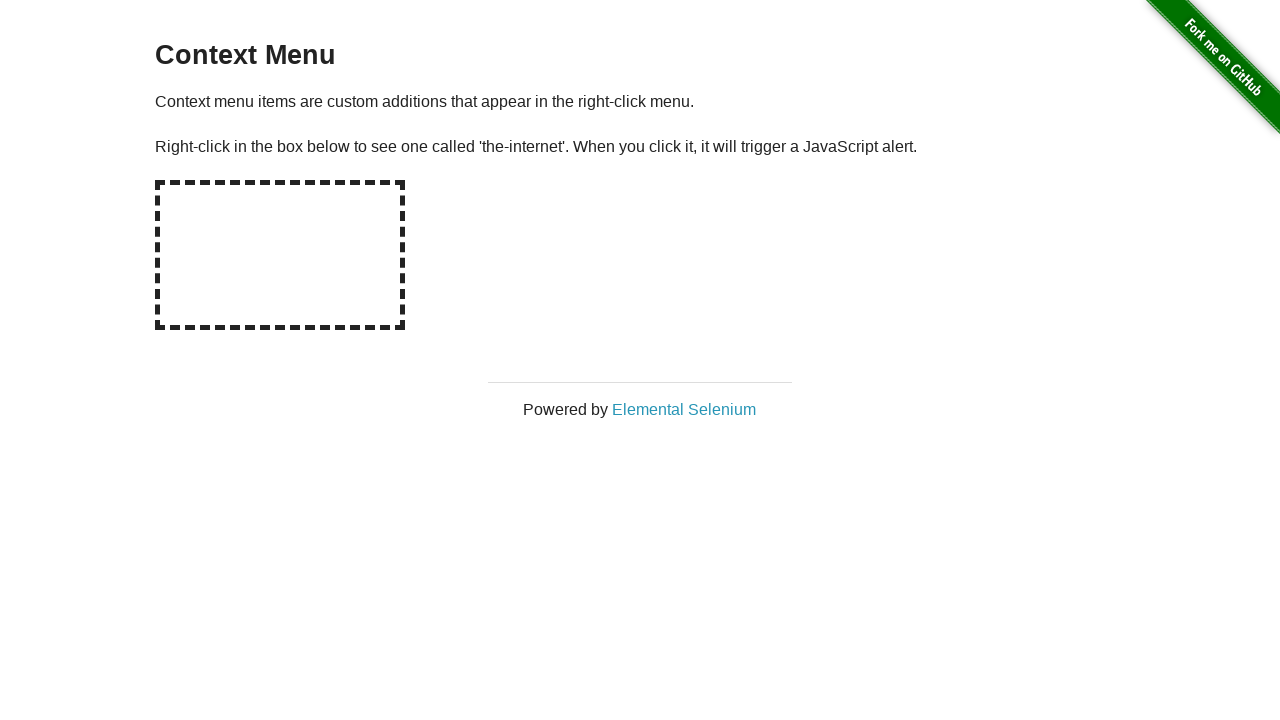

New page/tab opened and captured at (684, 409) on text=Elemental Selenium
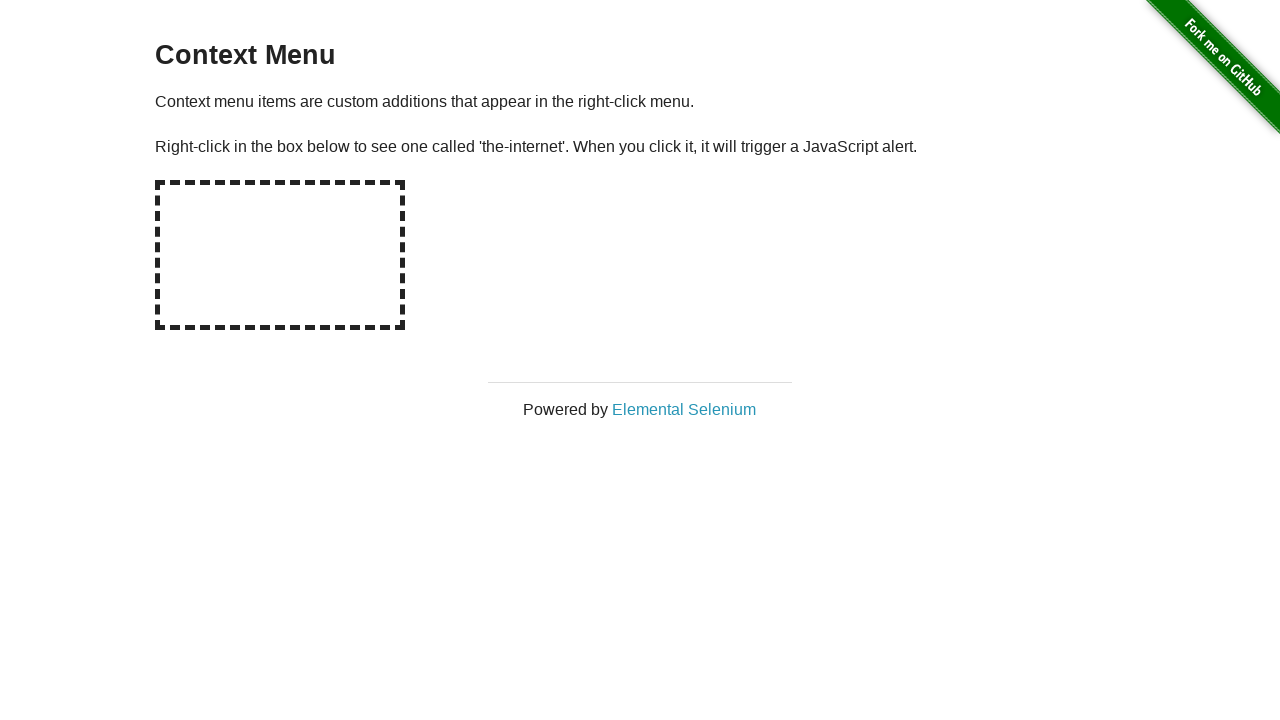

Waited for h1 element to load on new page
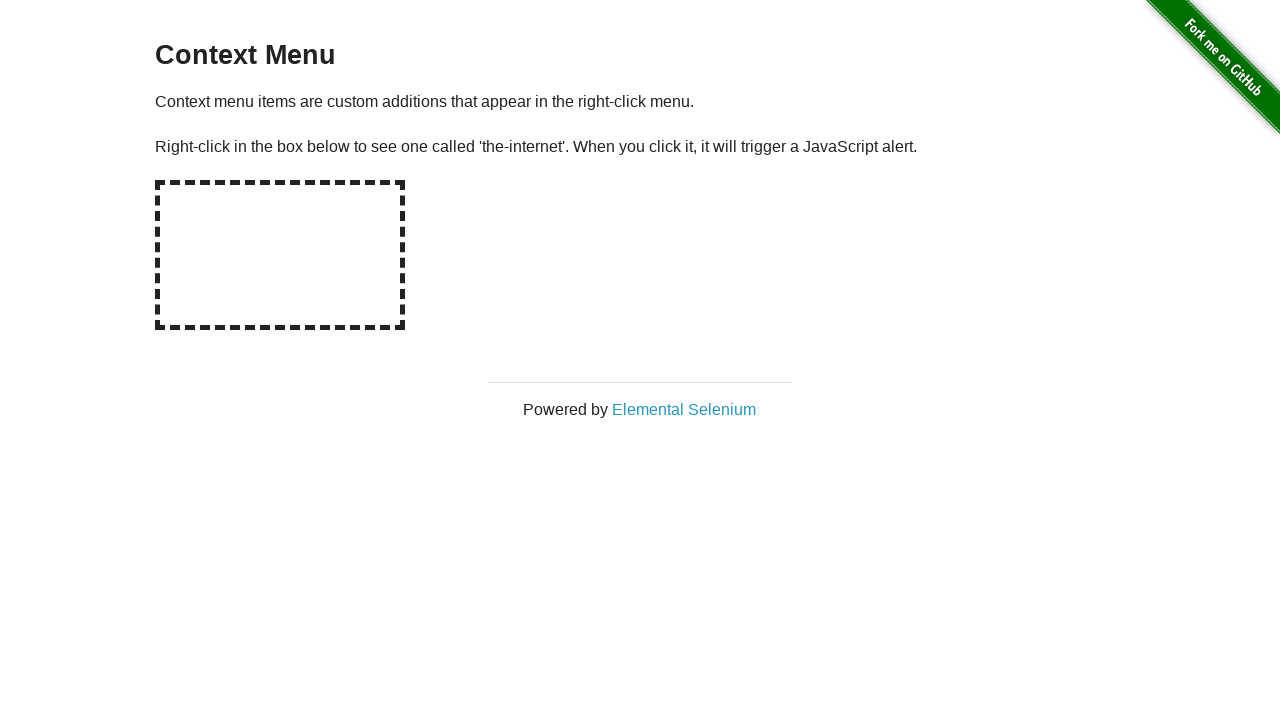

Located h1 element on new page
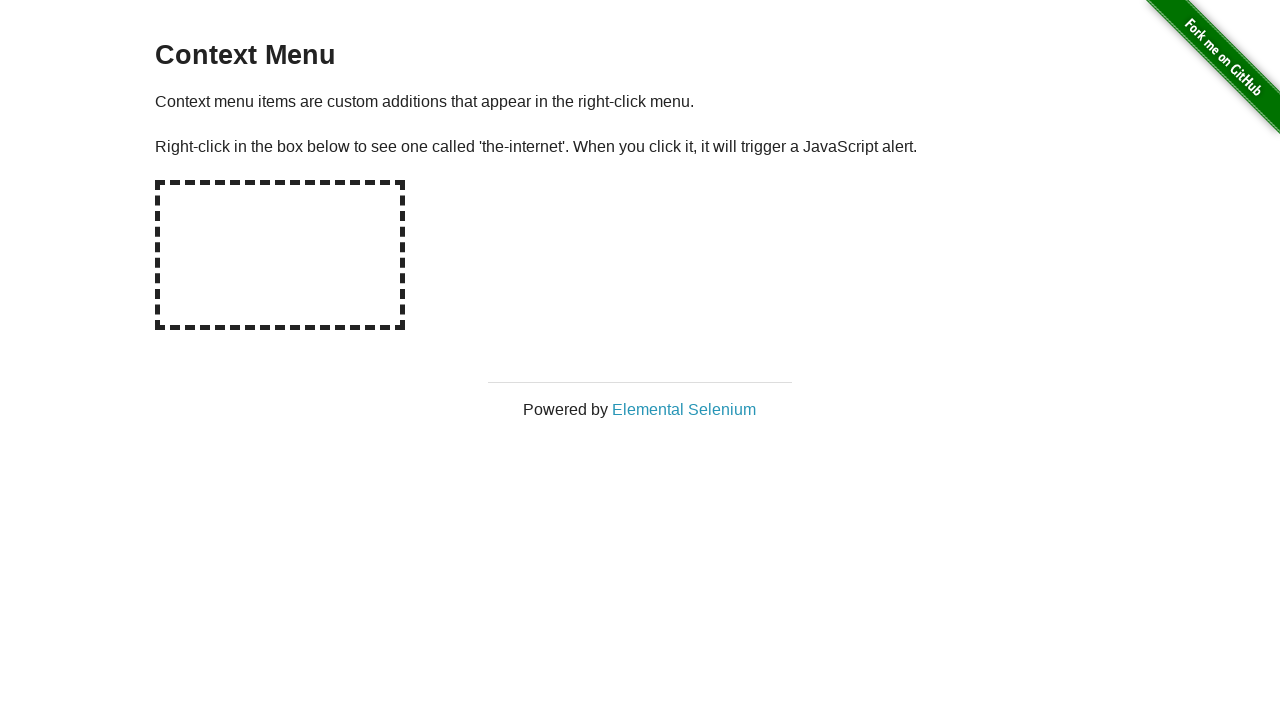

Verified h1 element contains 'Elemental Selenium'
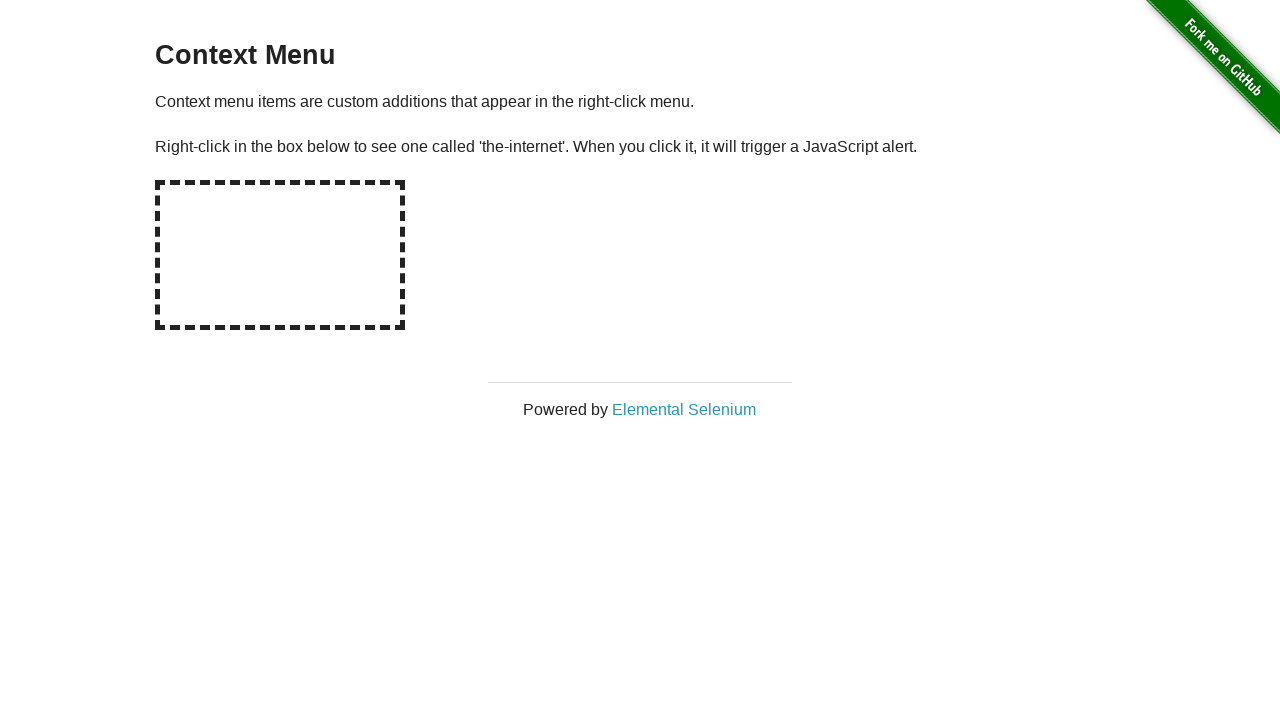

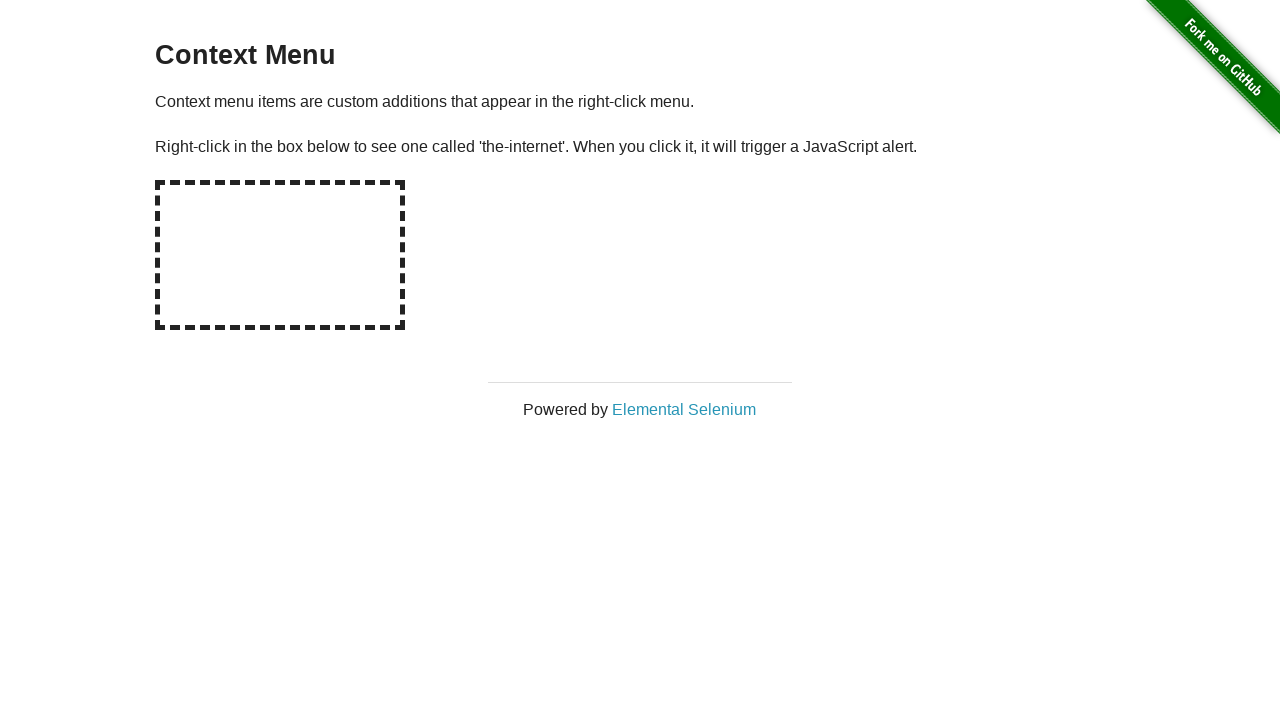